Tests filtering to display only completed items by clicking the Completed link.

Starting URL: https://demo.playwright.dev/todomvc

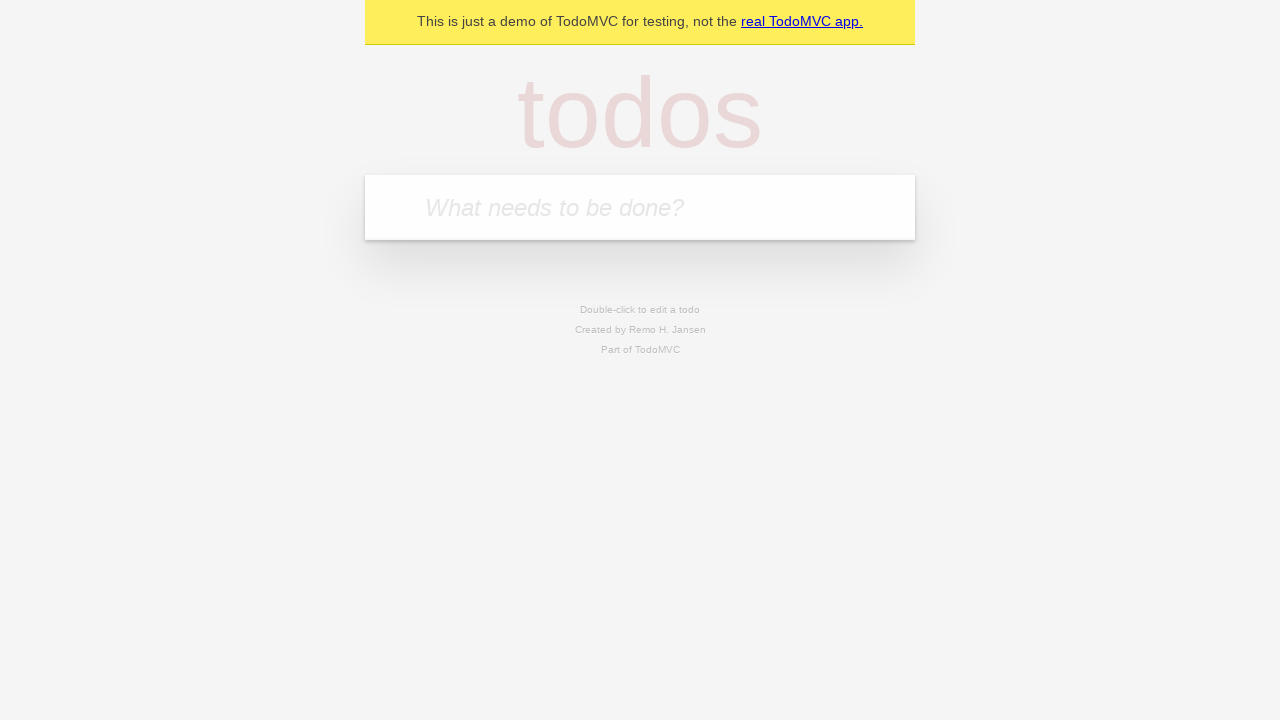

Filled todo input with 'buy some cheese' on internal:attr=[placeholder="What needs to be done?"i]
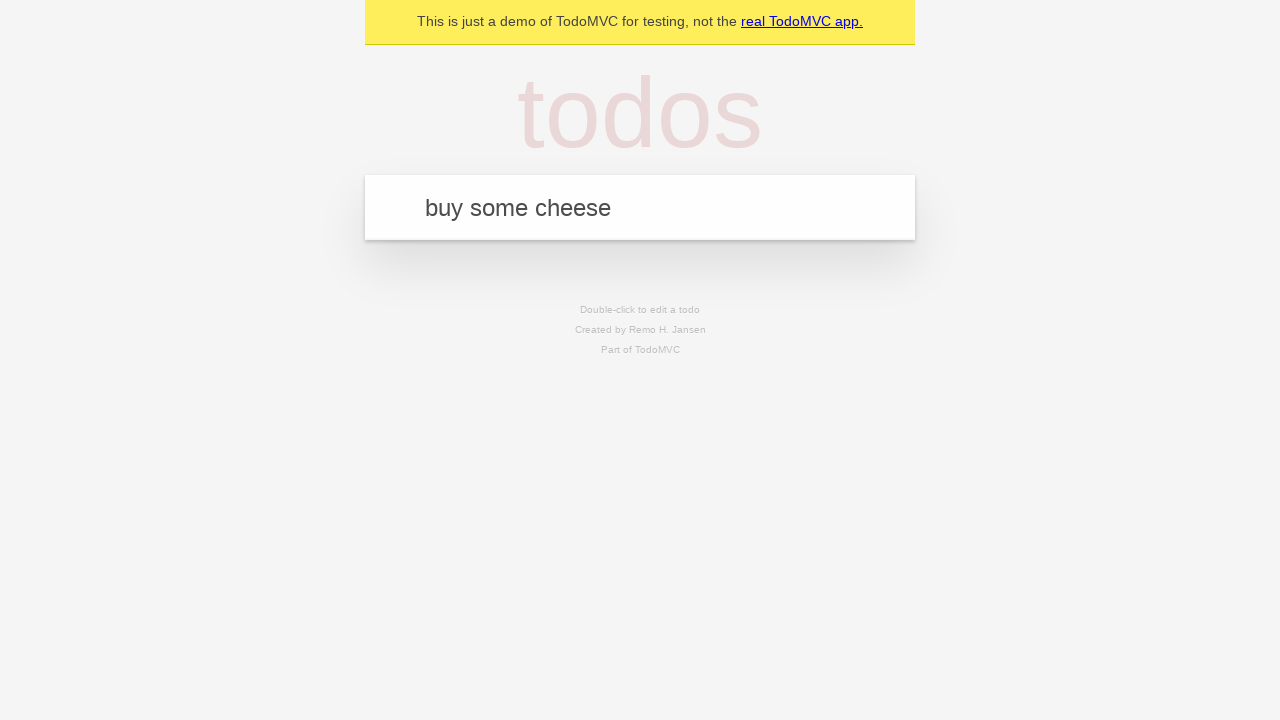

Pressed Enter to create first todo item on internal:attr=[placeholder="What needs to be done?"i]
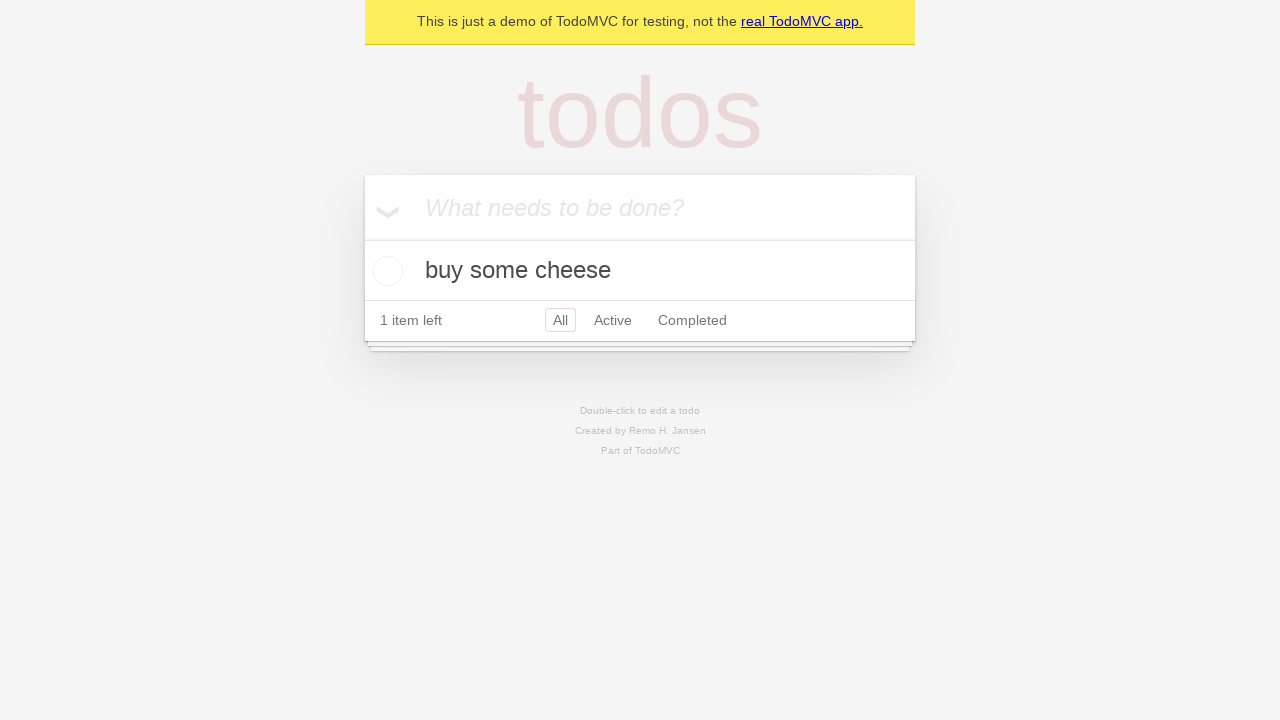

Filled todo input with 'feed the cat' on internal:attr=[placeholder="What needs to be done?"i]
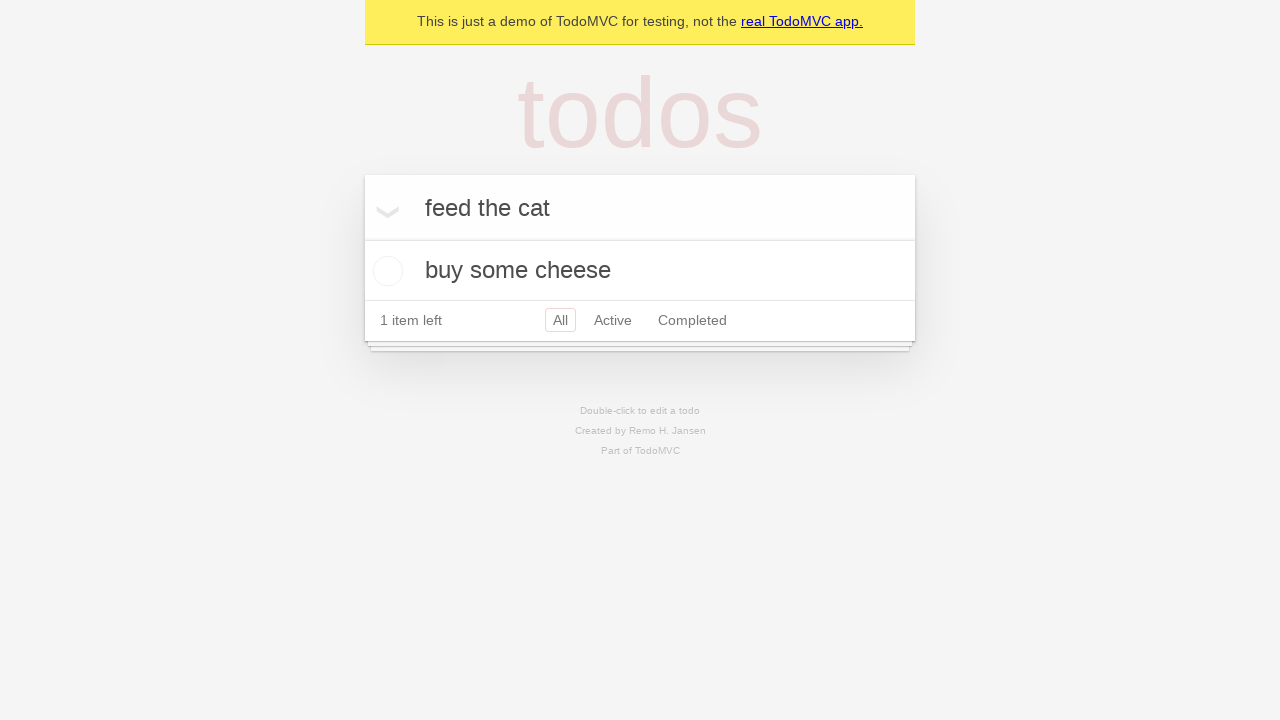

Pressed Enter to create second todo item on internal:attr=[placeholder="What needs to be done?"i]
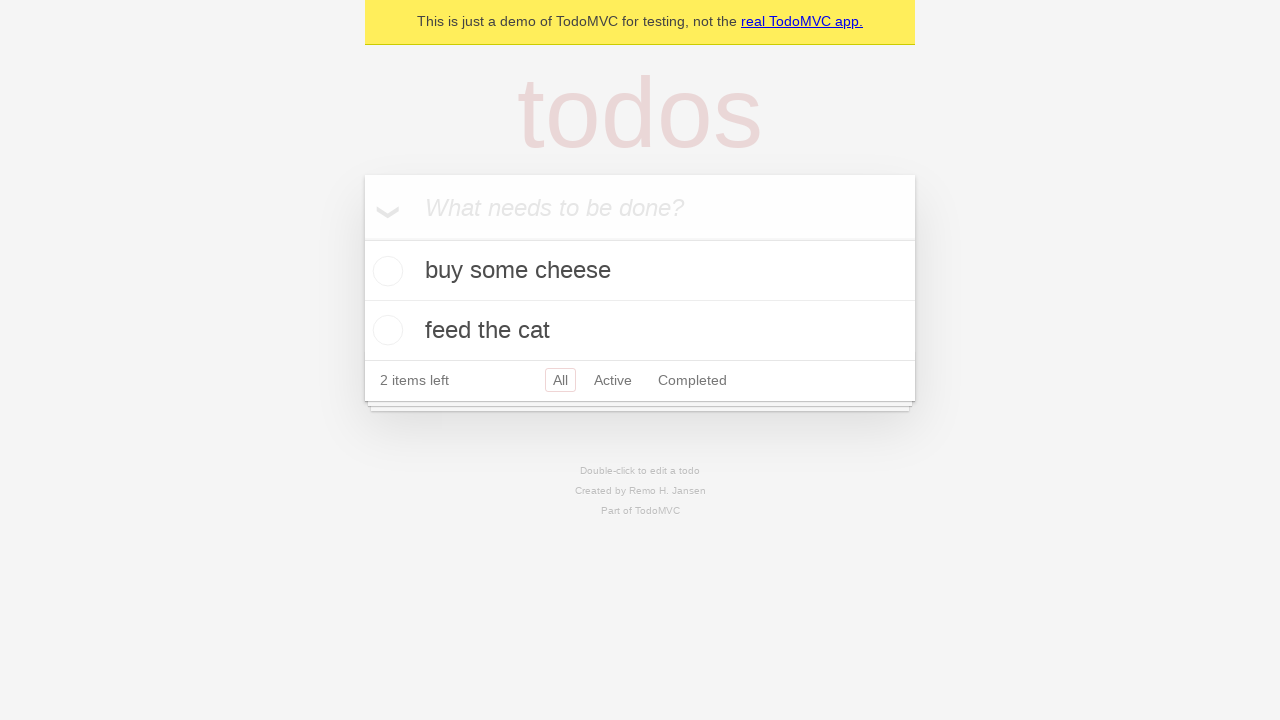

Filled todo input with 'book a doctors appointment' on internal:attr=[placeholder="What needs to be done?"i]
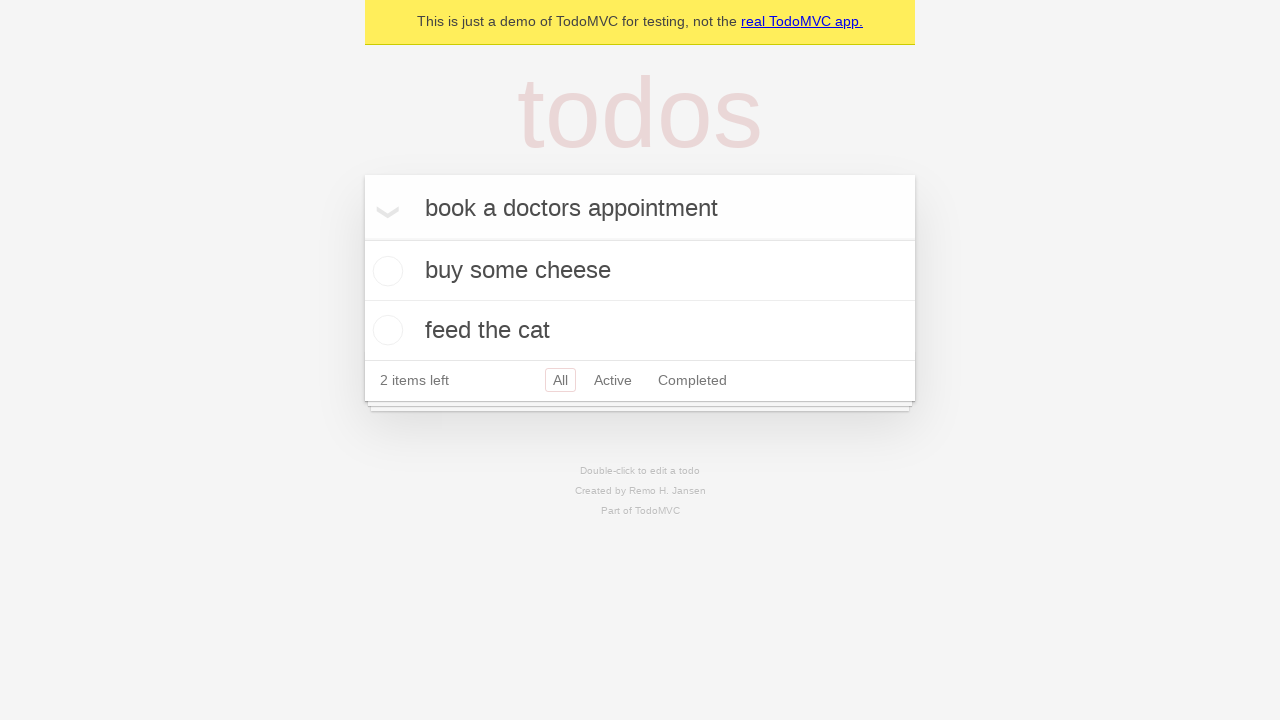

Pressed Enter to create third todo item on internal:attr=[placeholder="What needs to be done?"i]
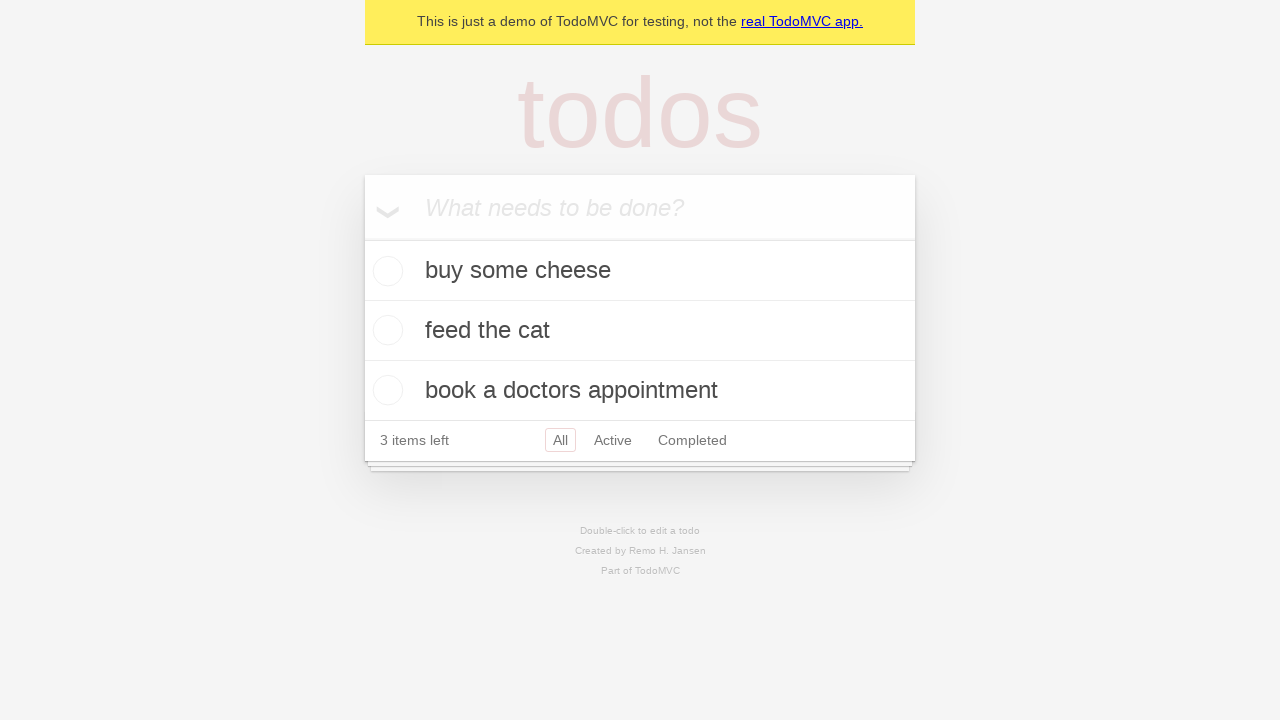

Checked the second todo item as completed at (385, 330) on .todo-list li .toggle >> nth=1
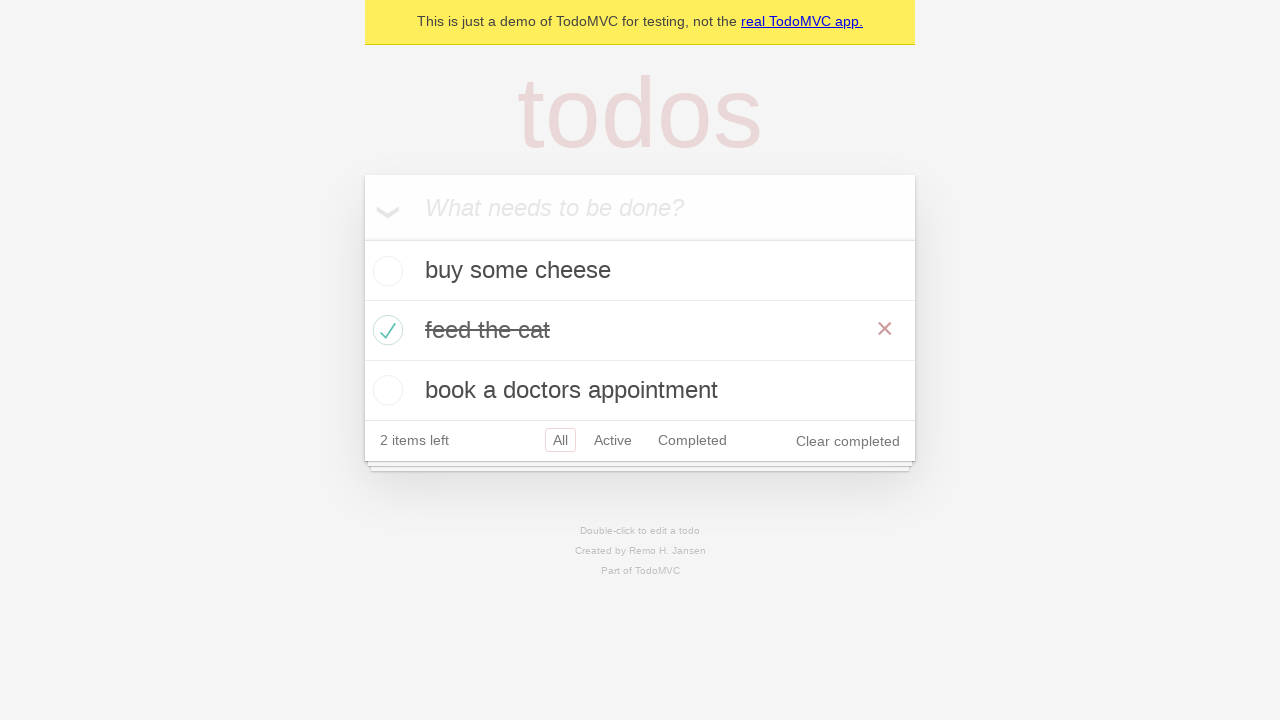

Clicked the Completed filter link to display only completed items at (692, 440) on internal:role=link[name="Completed"i]
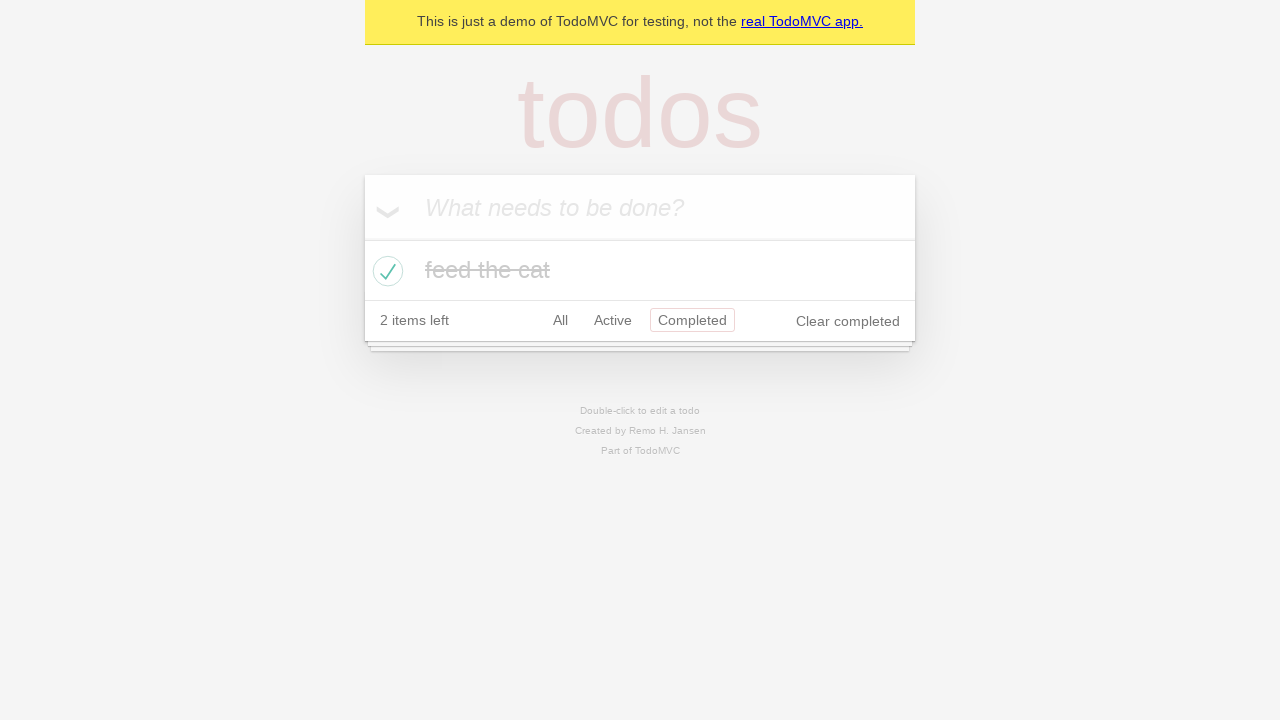

Waited for filtered todo items to load
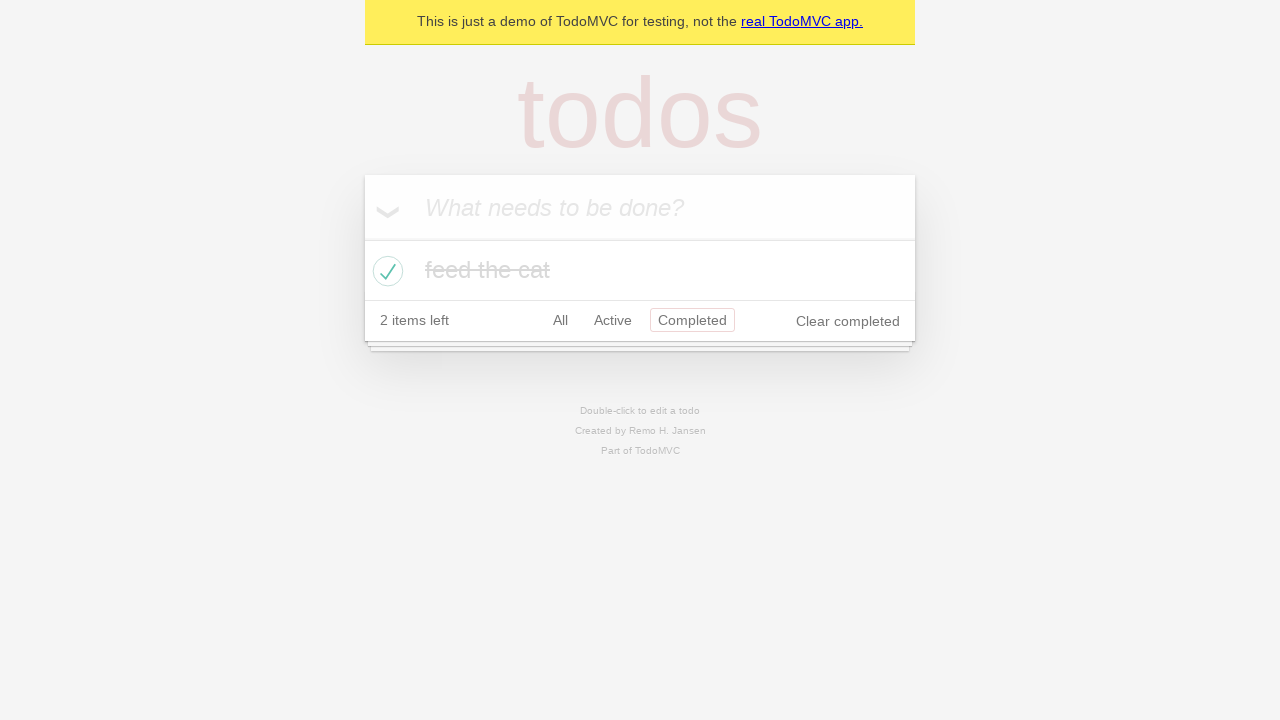

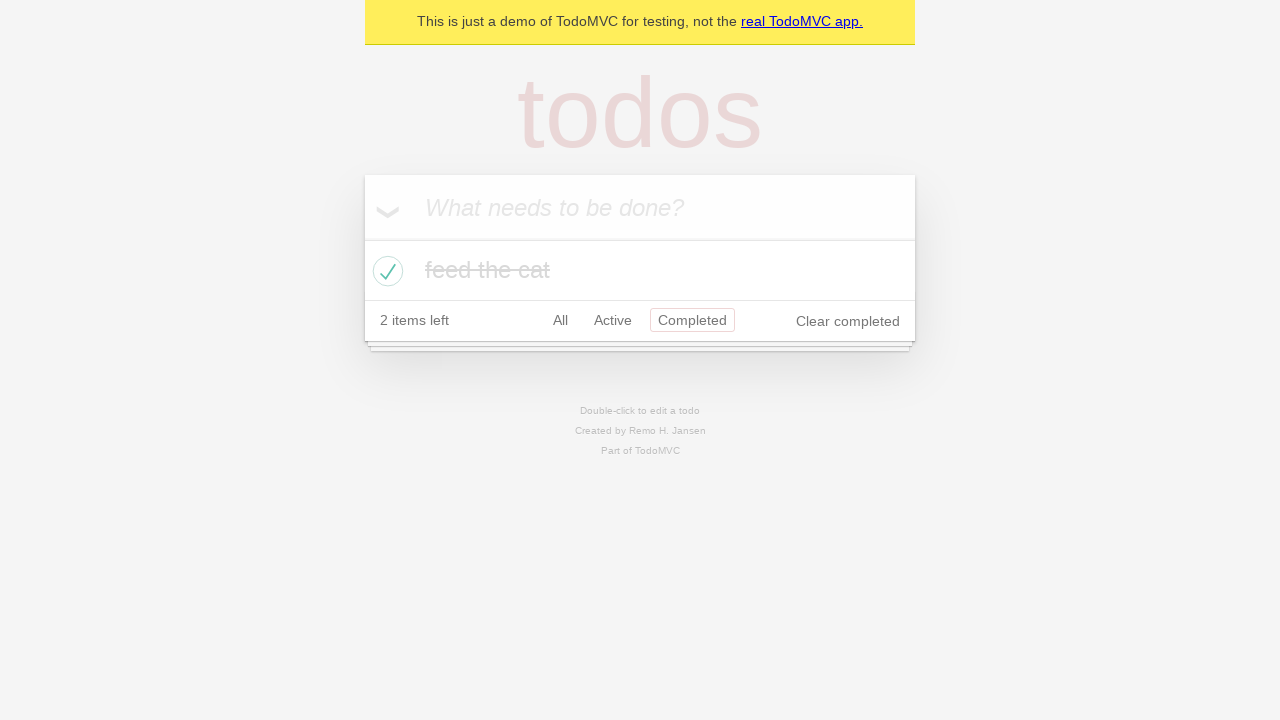